Tests dynamic controls with explicit waits by clicking Remove button, waiting for "It's gone!" message, then clicking Add button and waiting for the confirmation message

Starting URL: https://the-internet.herokuapp.com/dynamic_controls

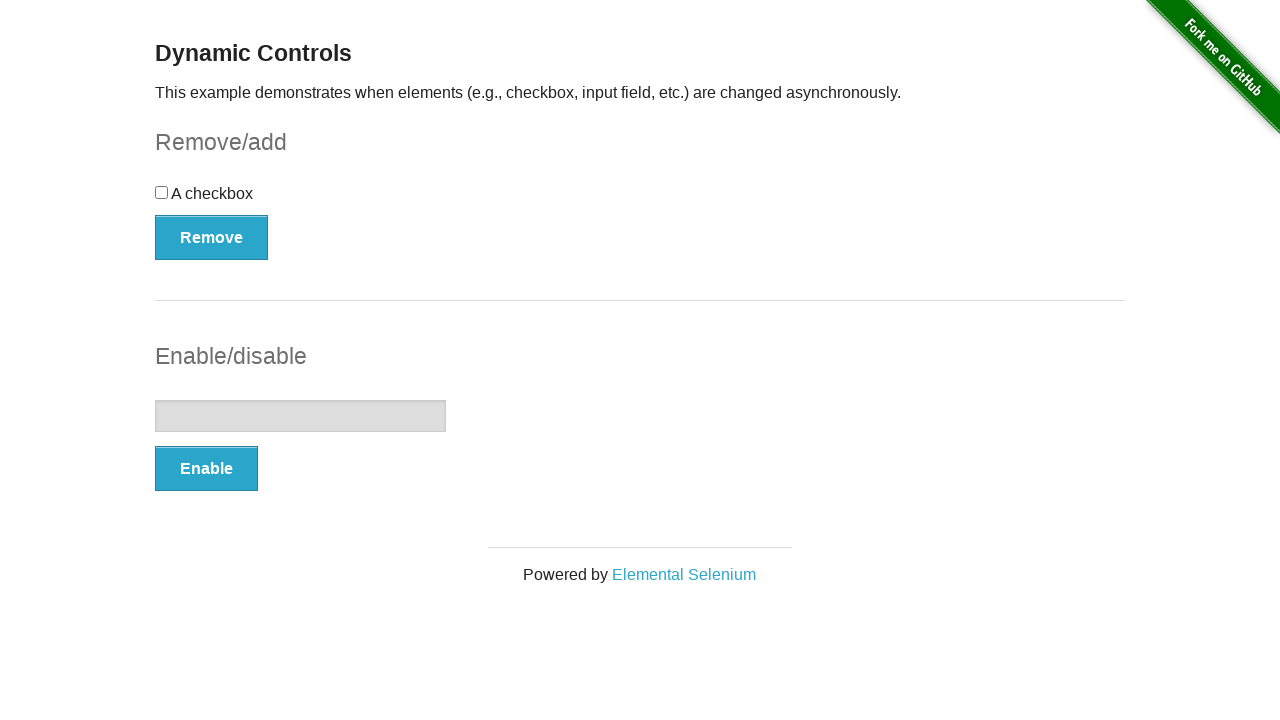

Clicked Remove button at (212, 237) on xpath=//*[text()='Remove']
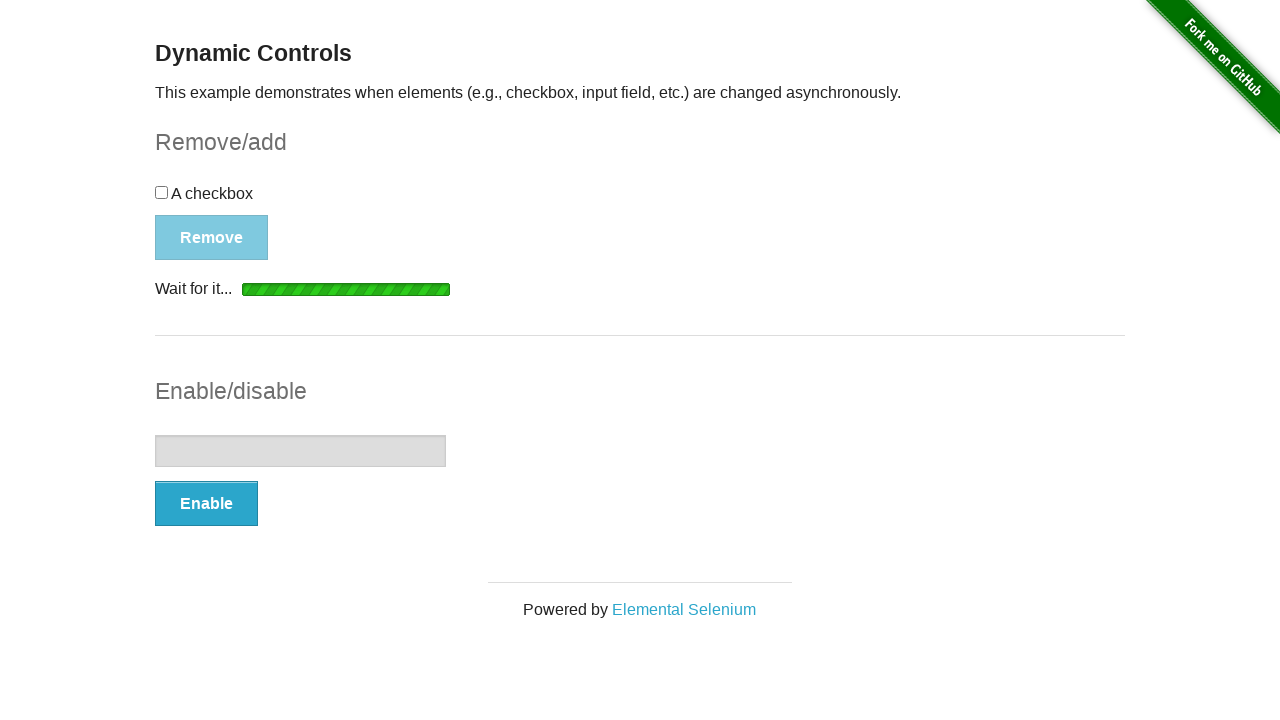

Waited for "It's gone!" message to become visible
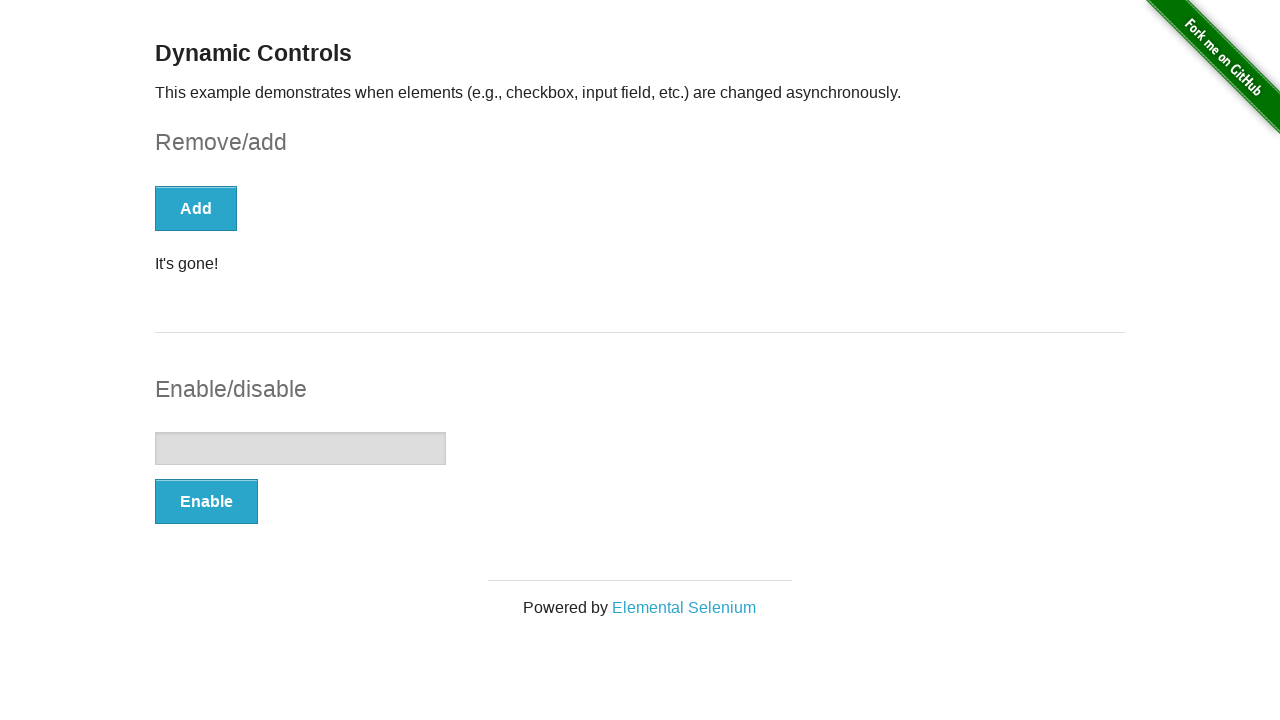

Verified "It's gone!" message is visible
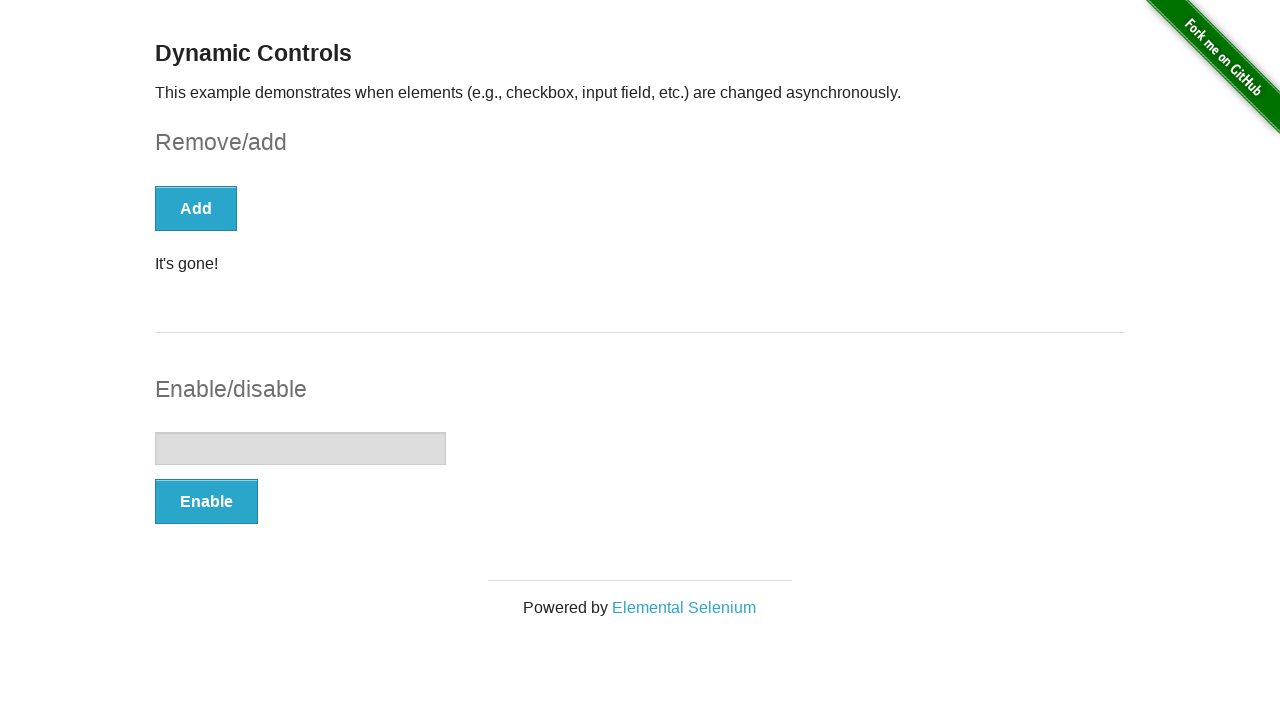

Clicked Add button at (196, 208) on xpath=//*[text()='Add']
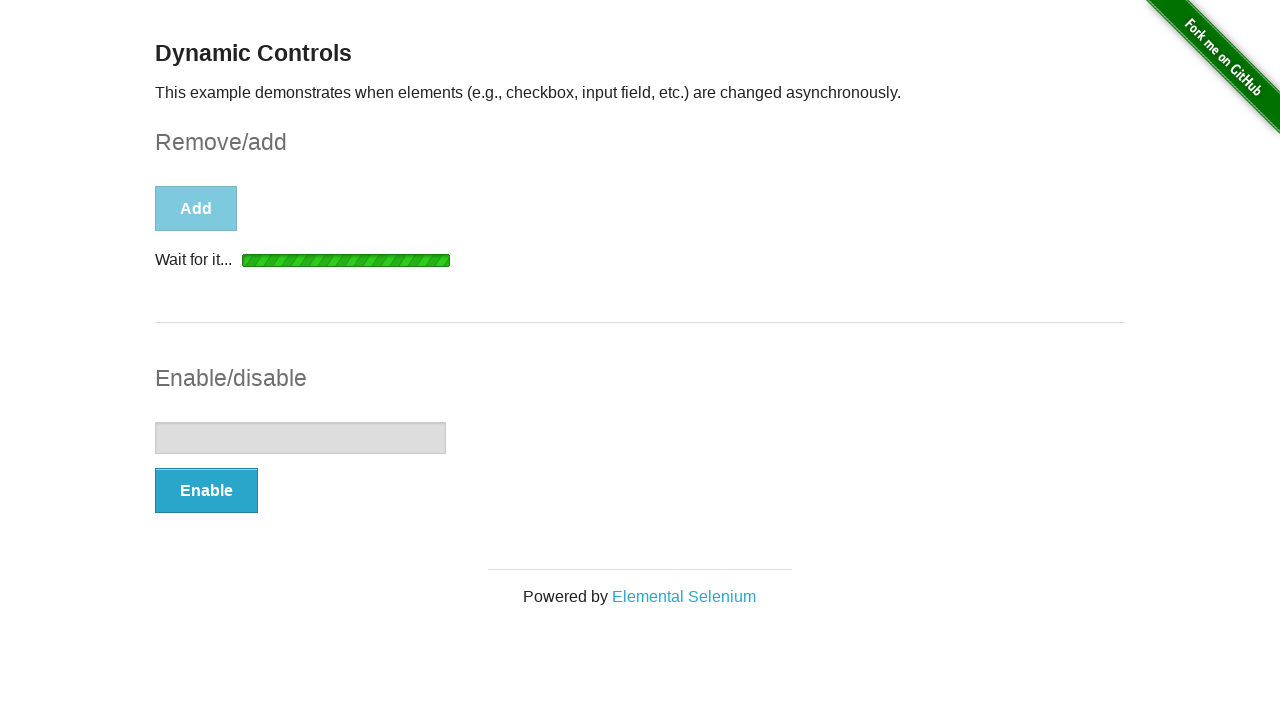

Waited for "It's back!" message to become visible
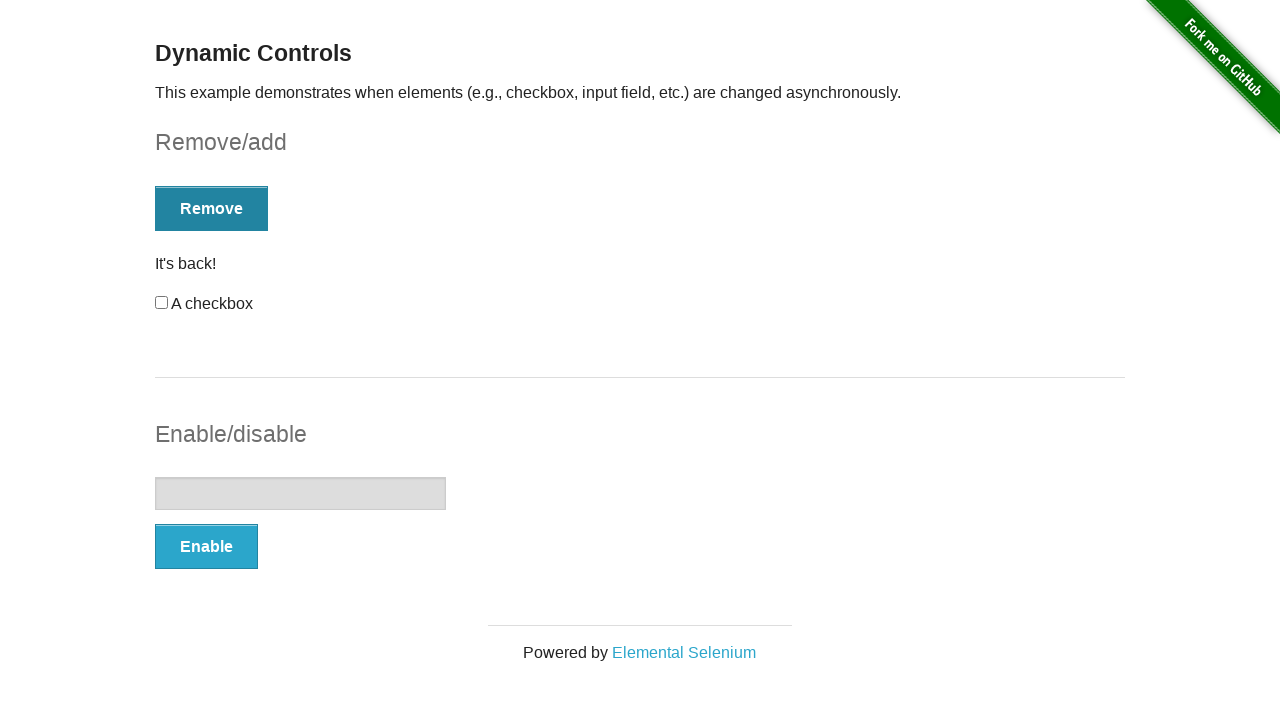

Verified "It's back!" message is visible
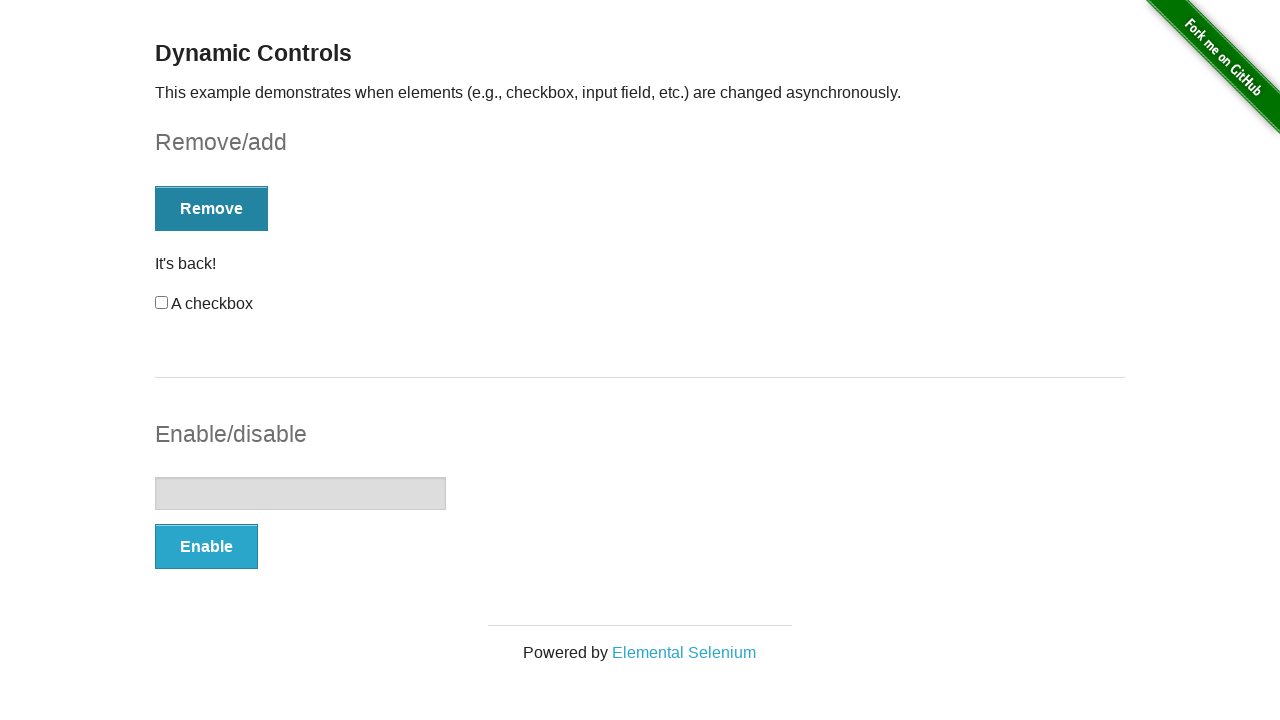

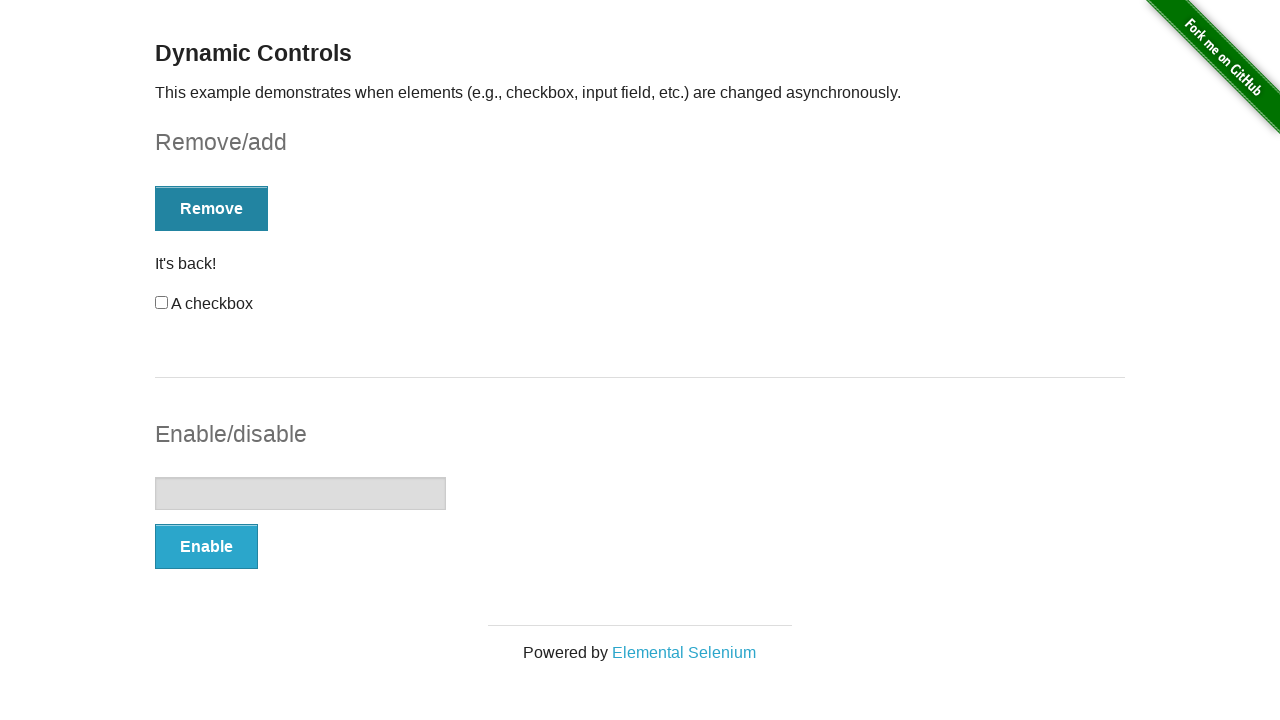